Navigates to the Form Authentication page and verifies the URL is correct

Starting URL: https://the-internet.herokuapp.com

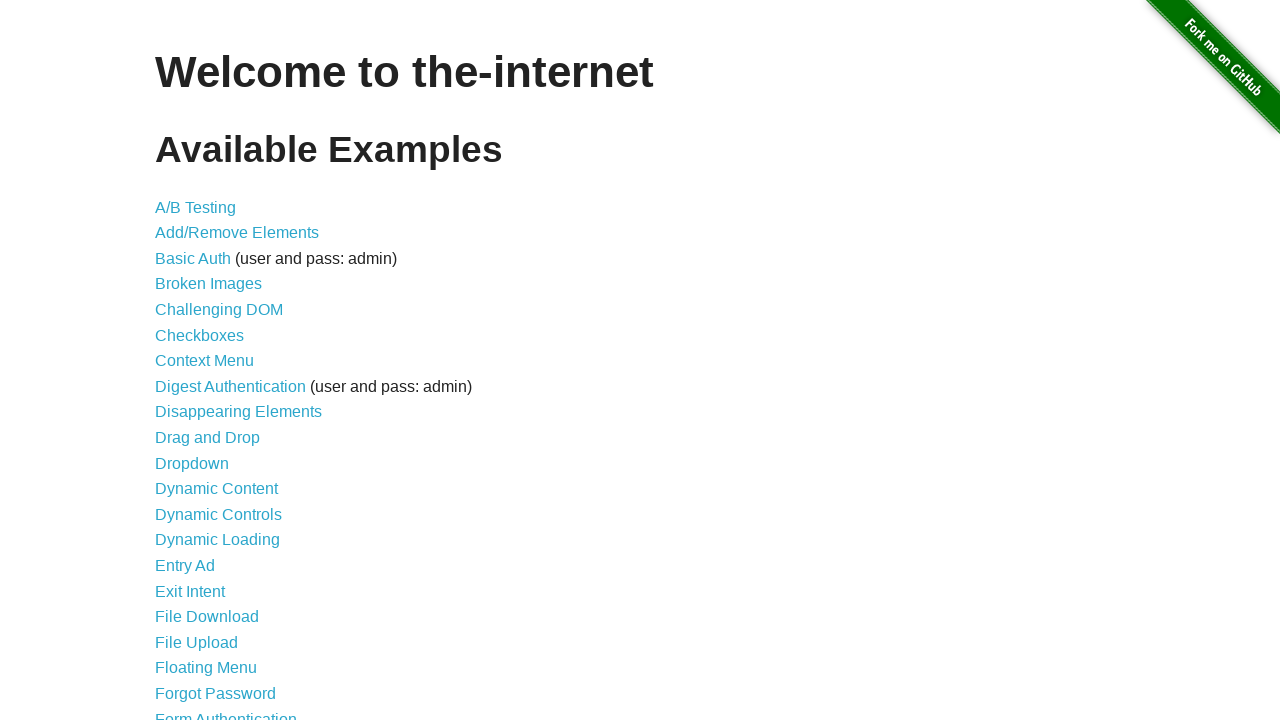

Clicked on Form Authentication link at (226, 712) on xpath=//a[text()='Form Authentication']
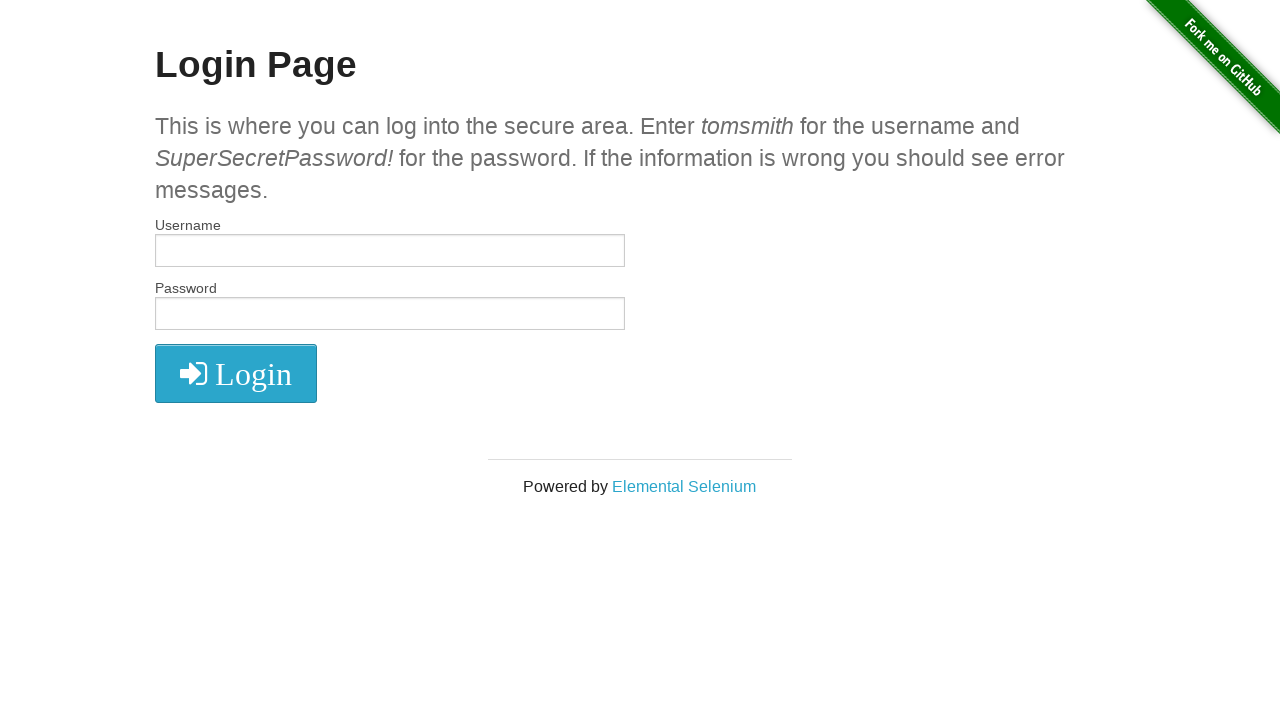

Verified URL is correct - navigated to Form Authentication login page
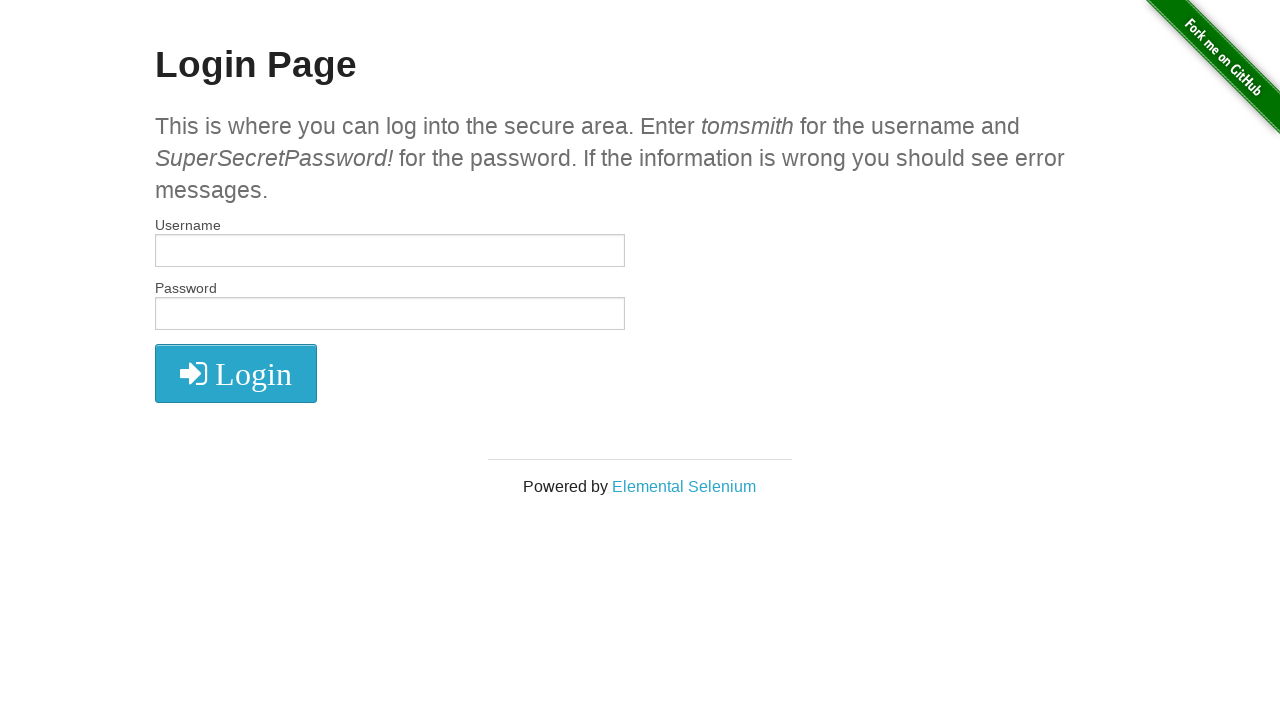

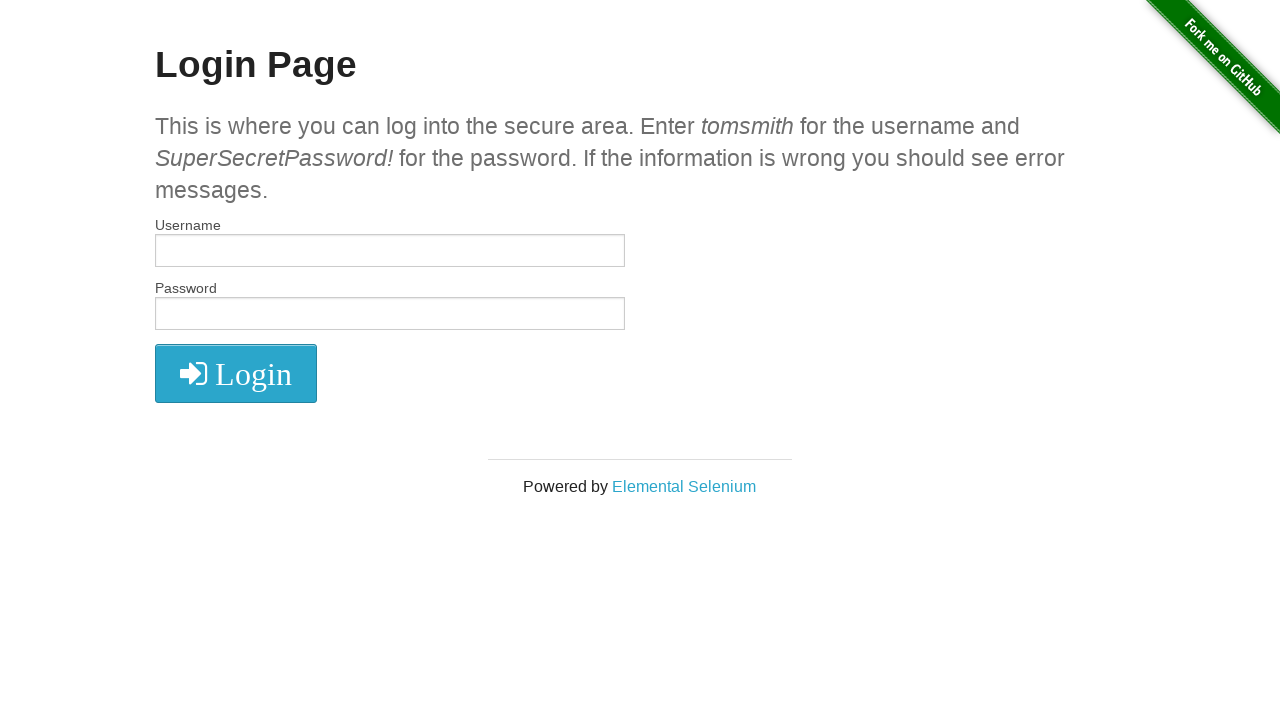